Tests the text-box form by filling all fields with parameterized data (name variations) and verifying the output displays the entered values

Starting URL: https://demoqa.com/text-box

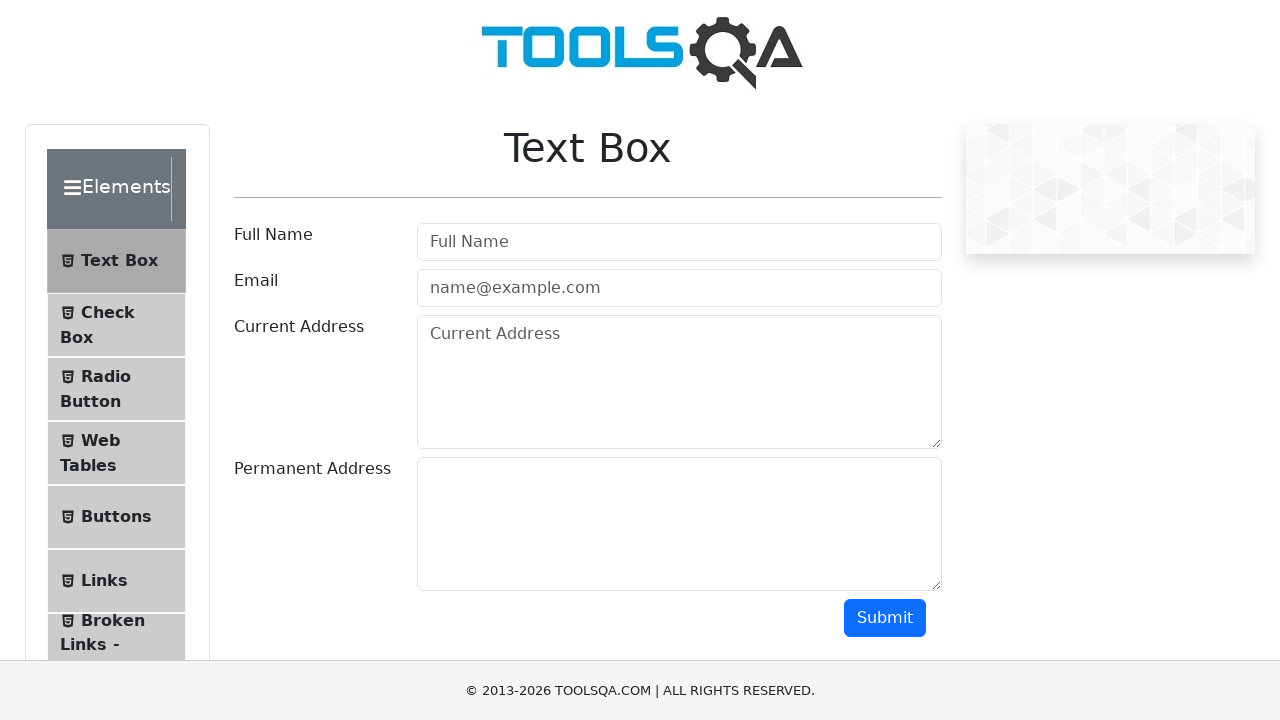

Filled username field with 'Marina' on #userName
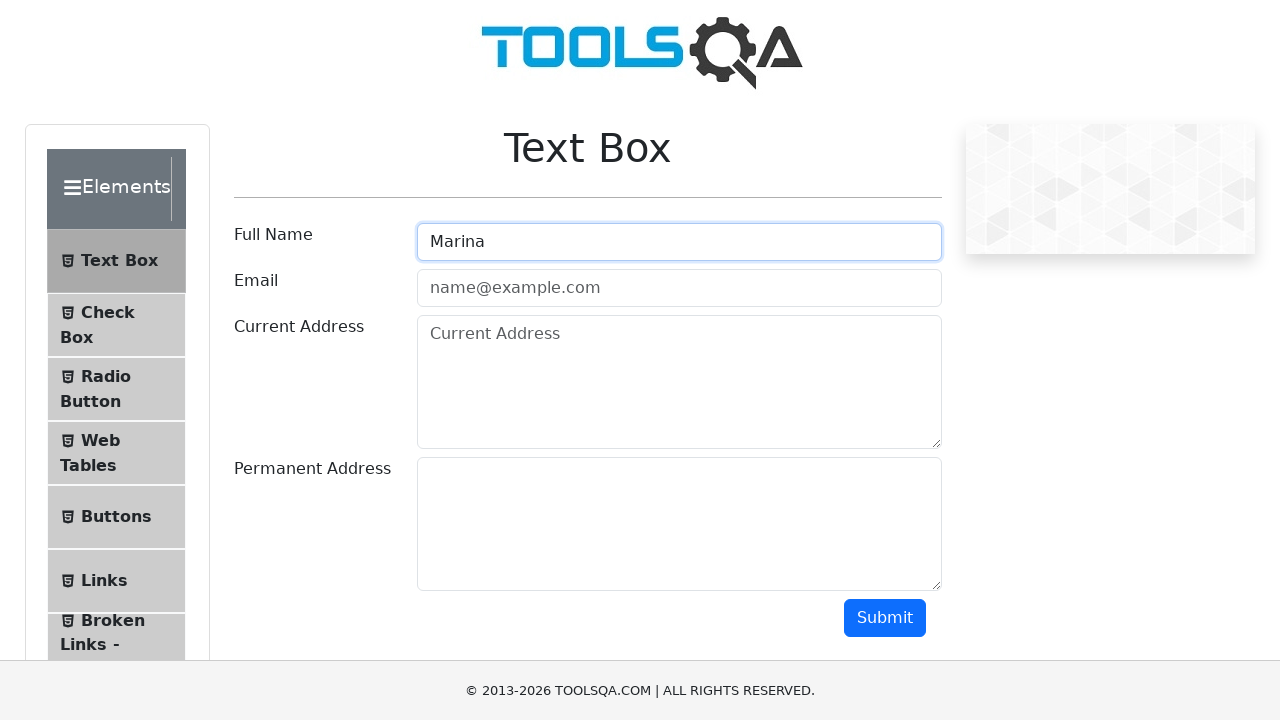

Filled email field with 'Marinamari@rom.eu' on #userEmail
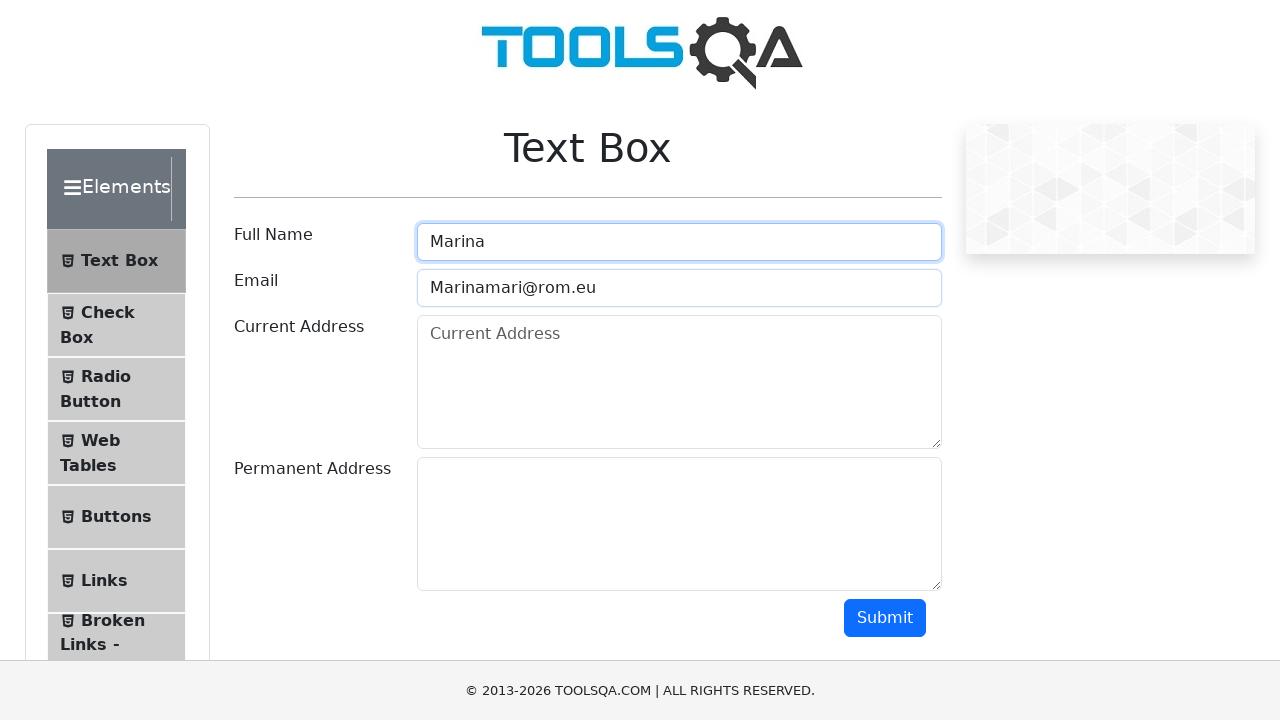

Filled current address field with '1111222' on #currentAddress
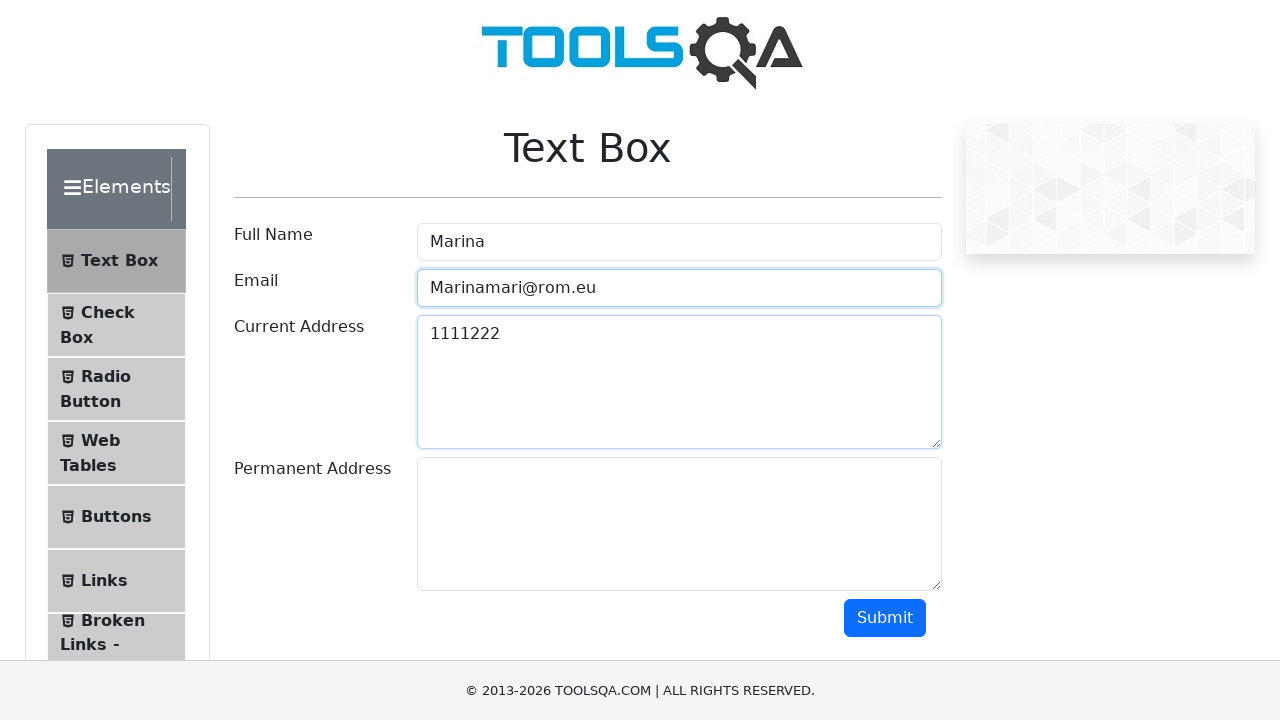

Filled permanent address field with 'abavfd' on #permanentAddress
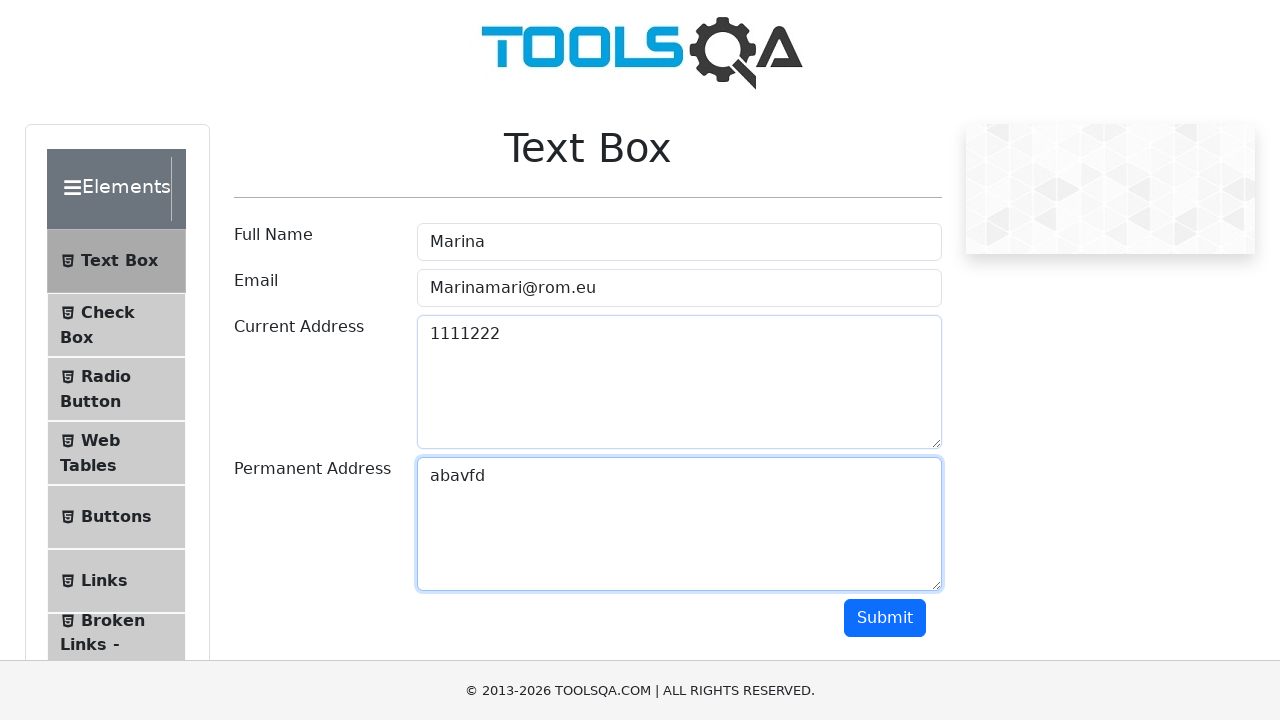

Clicked Submit button to submit form at (885, 618) on #submit
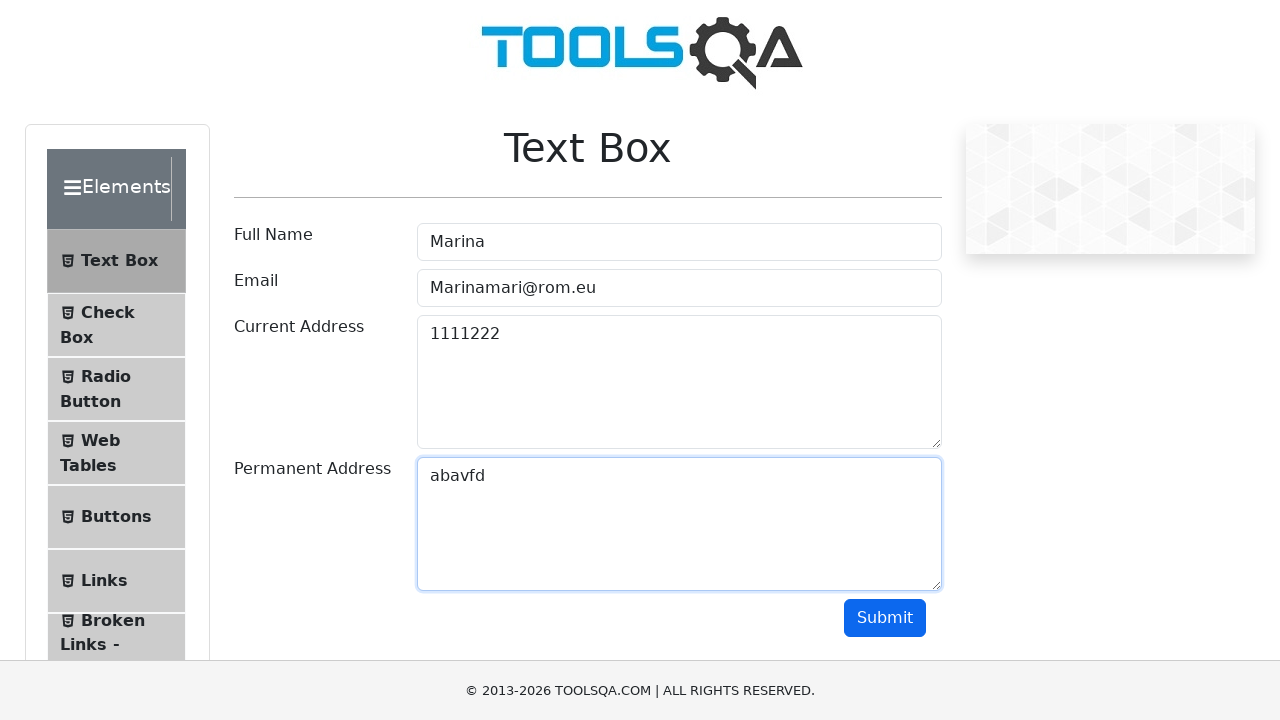

Output section loaded and verified
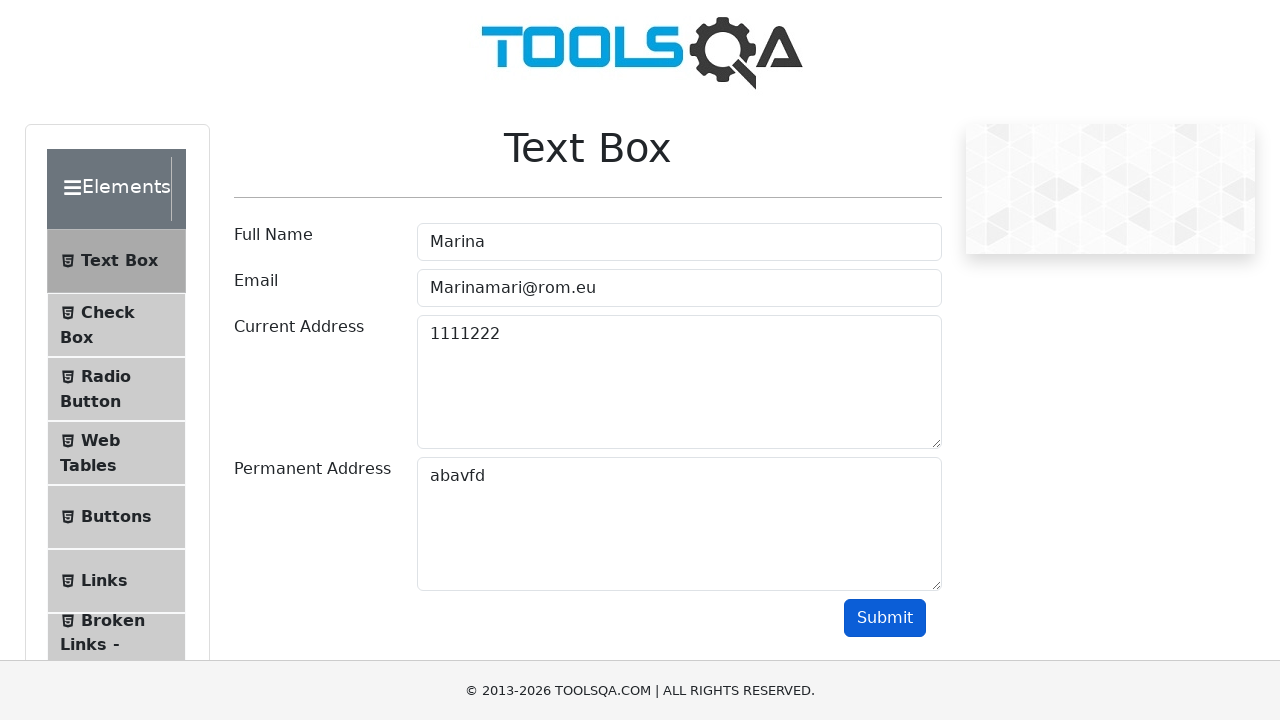

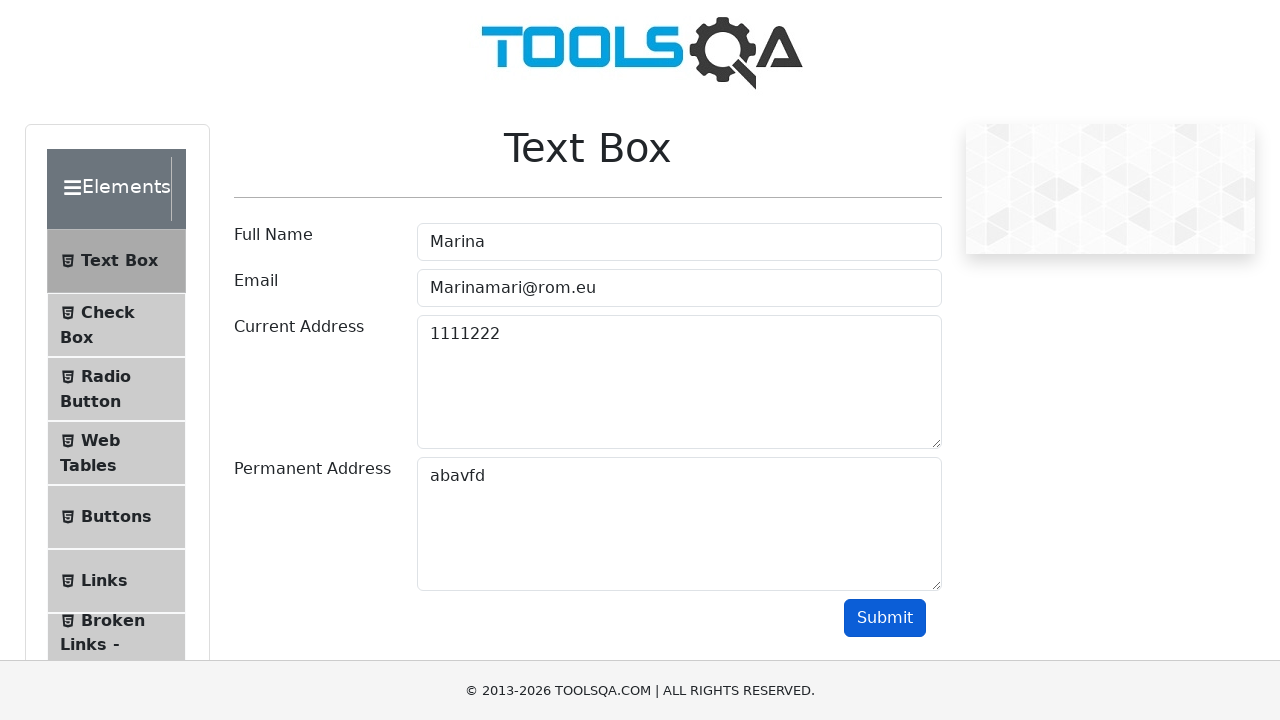